Tests window handle switching by clicking a link to open a new tab and verifying the new tab's title is "New Window"

Starting URL: https://the-internet.herokuapp.com/windows

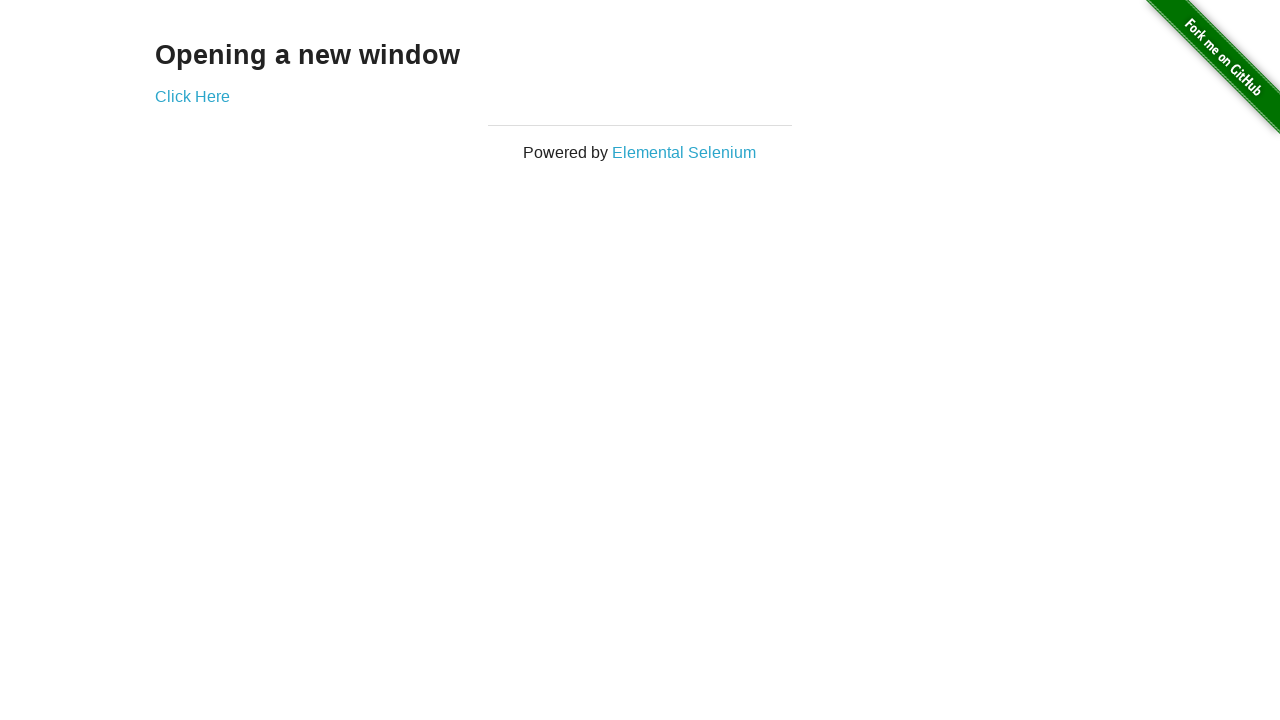

Clicked 'Click Here' link to open new tab at (192, 96) on text=Click Here
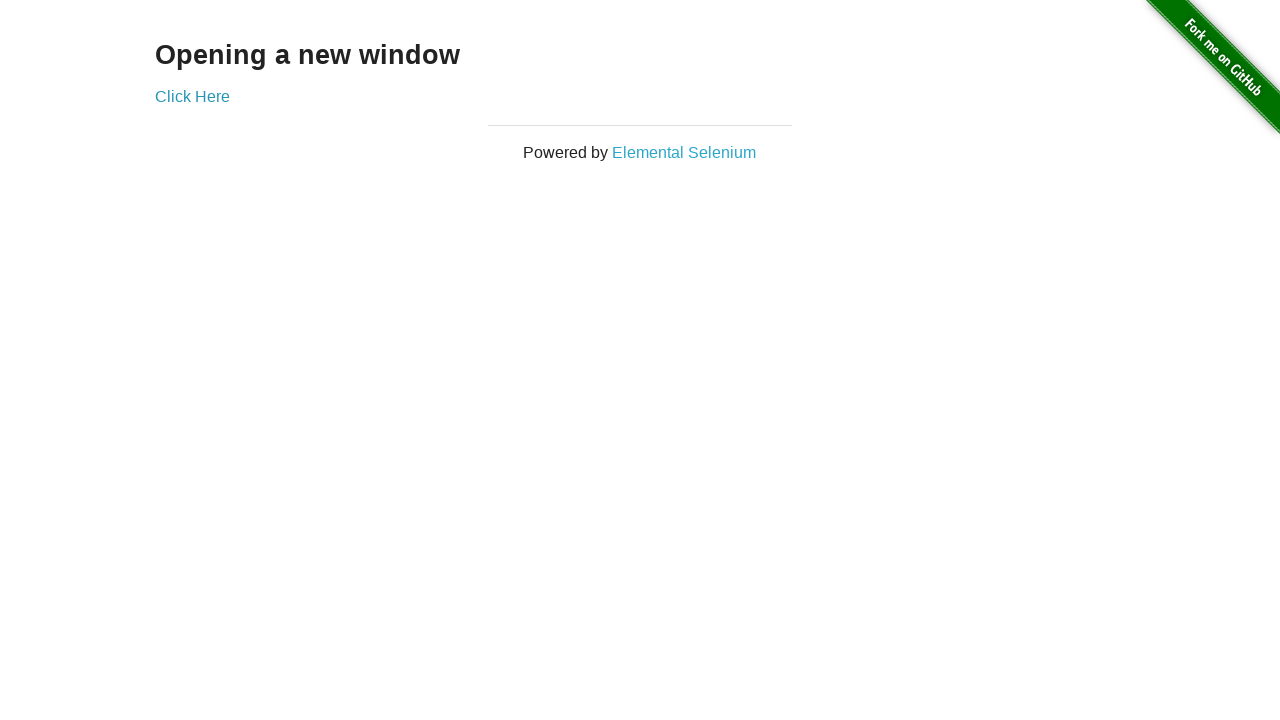

Captured new page/tab from context
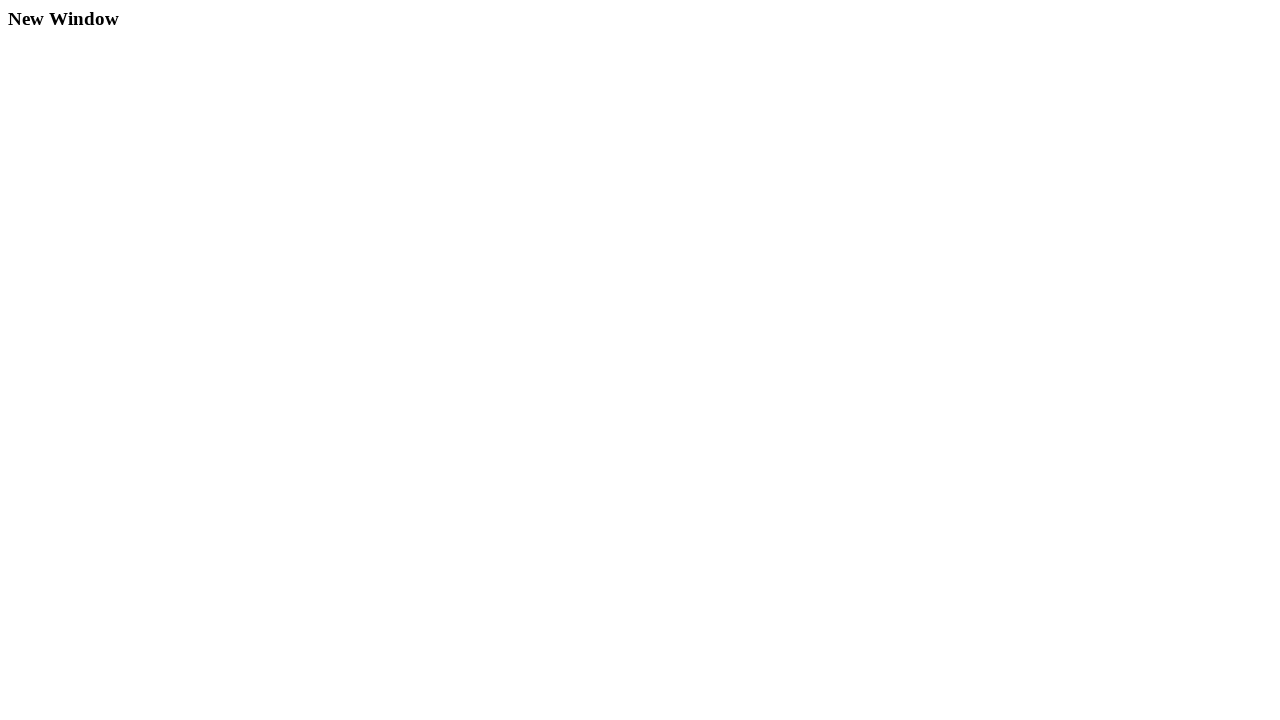

New page loaded successfully
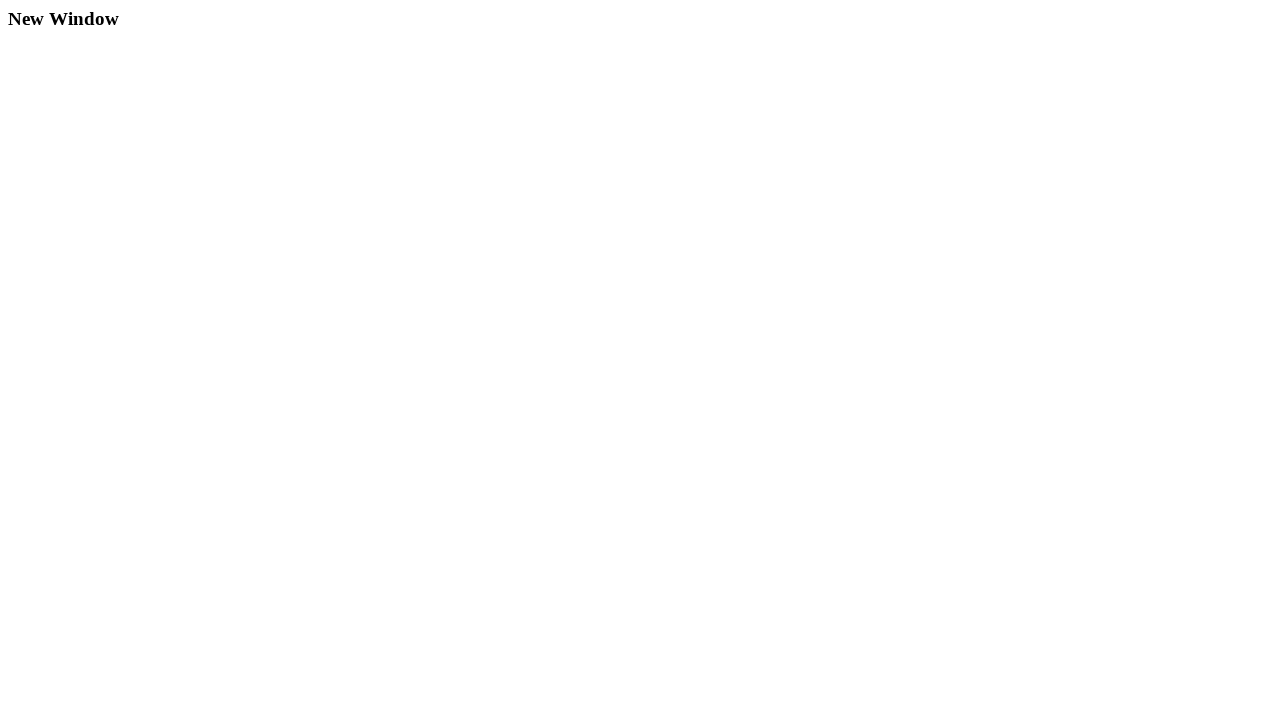

Retrieved new page title: 'New Window'
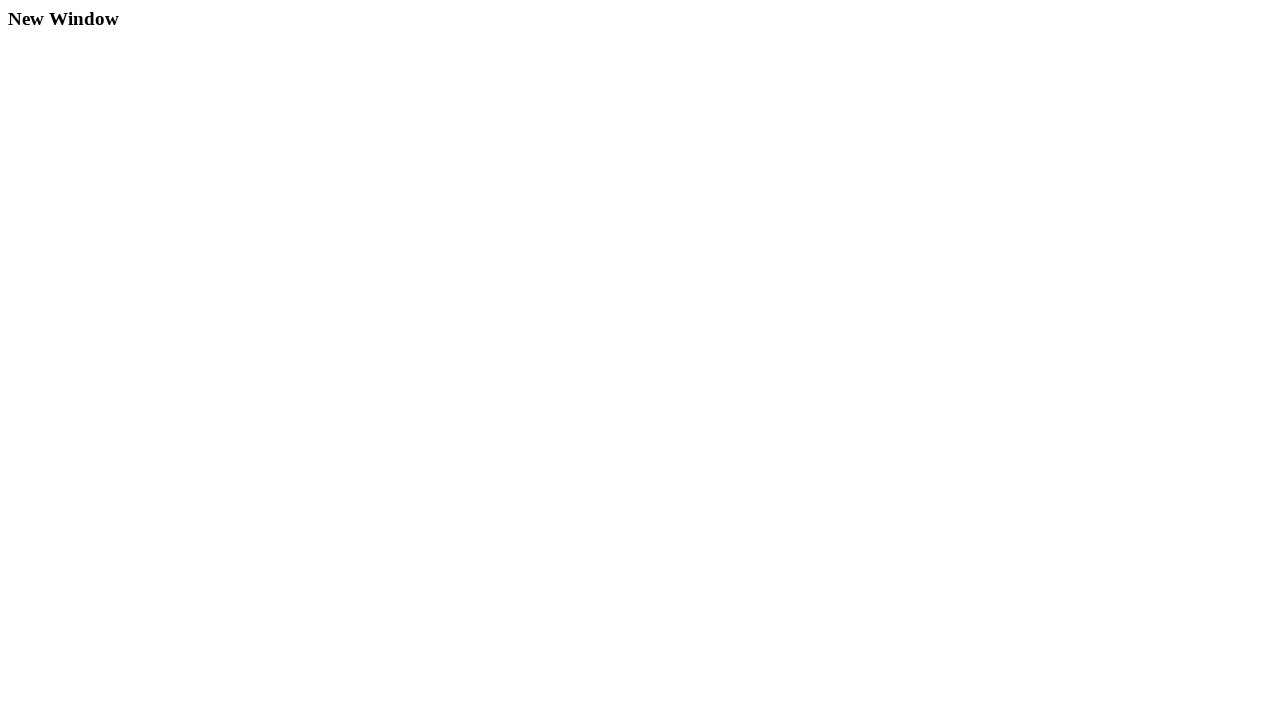

Verified new page title is 'New Window'
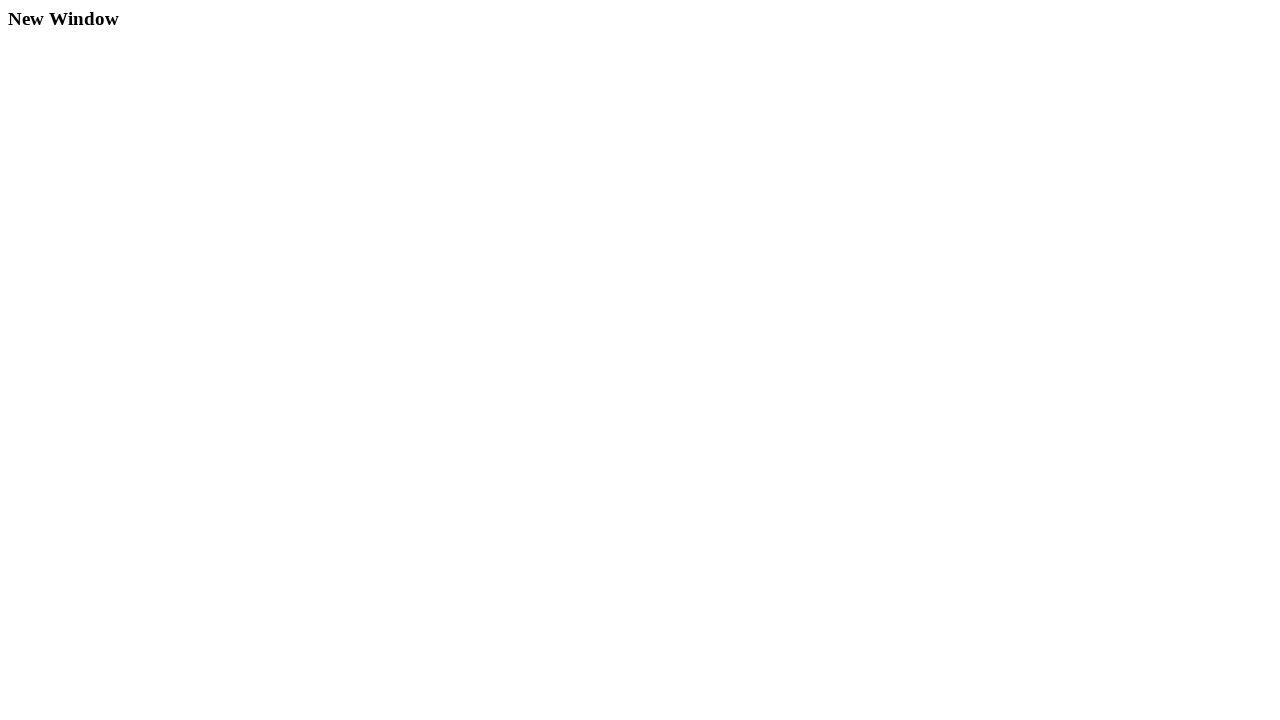

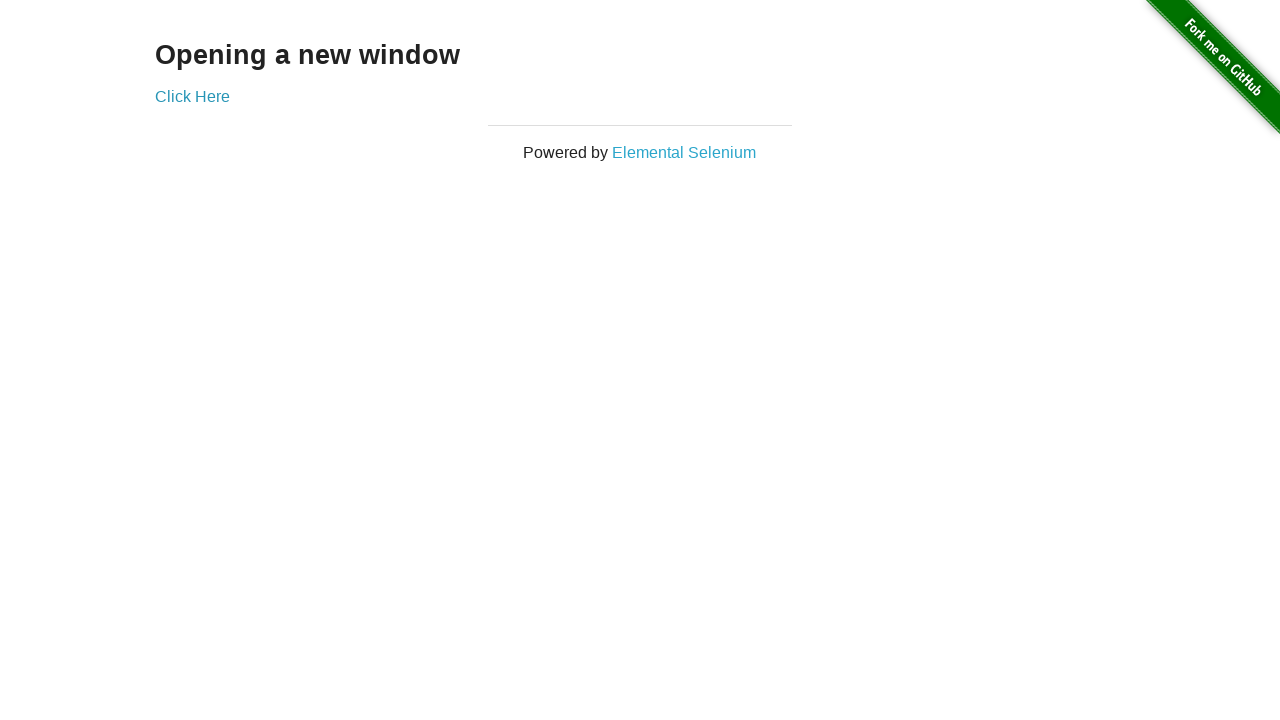